Tests that all payment methods (credit, debit, paypal) are selectable on the checkout page by clicking each radio button and verifying selection.

Starting URL: https://webshop-agil-testautomatiserare.netlify.app/checkout

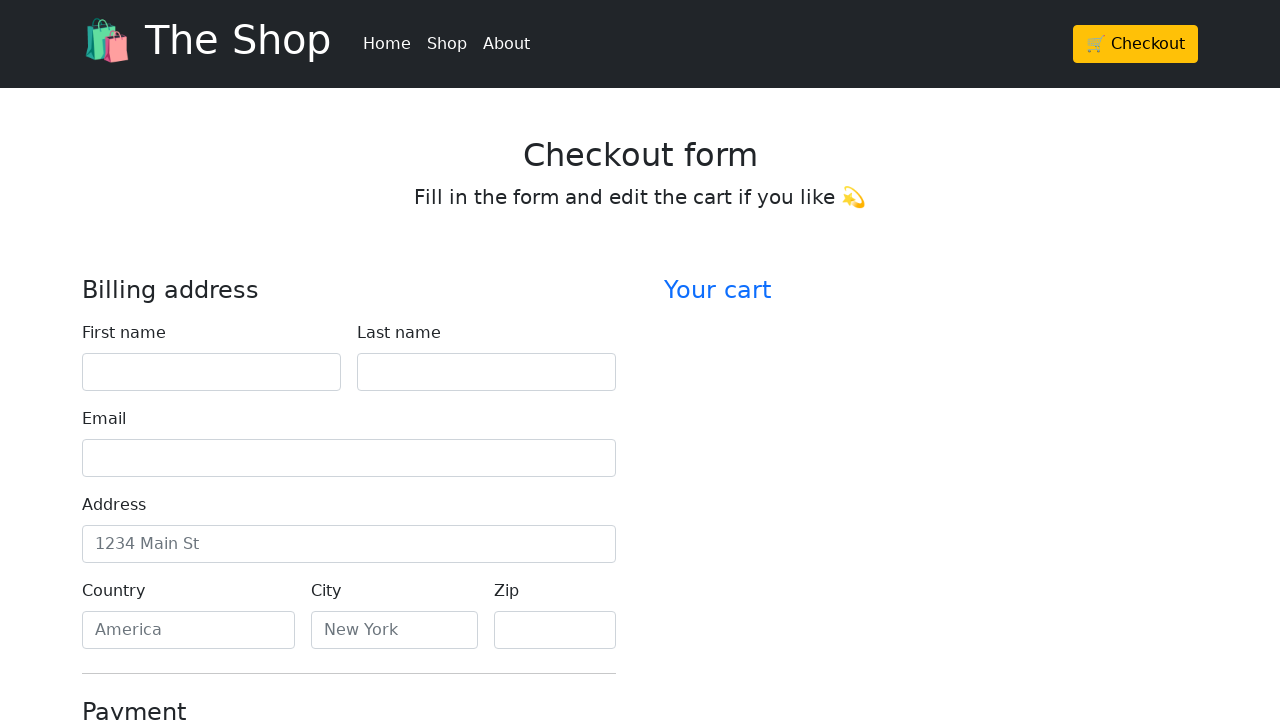

Clicked credit payment method radio button at (90, 361) on #credit
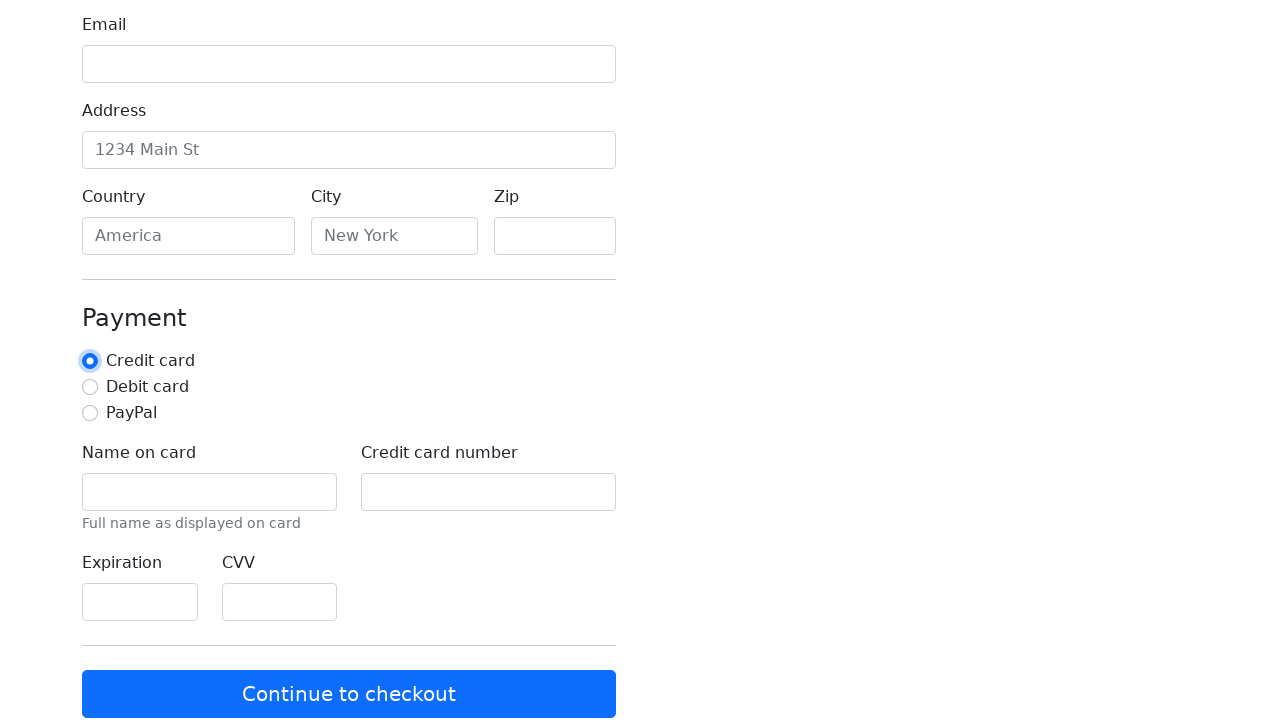

Verified credit payment method is selected
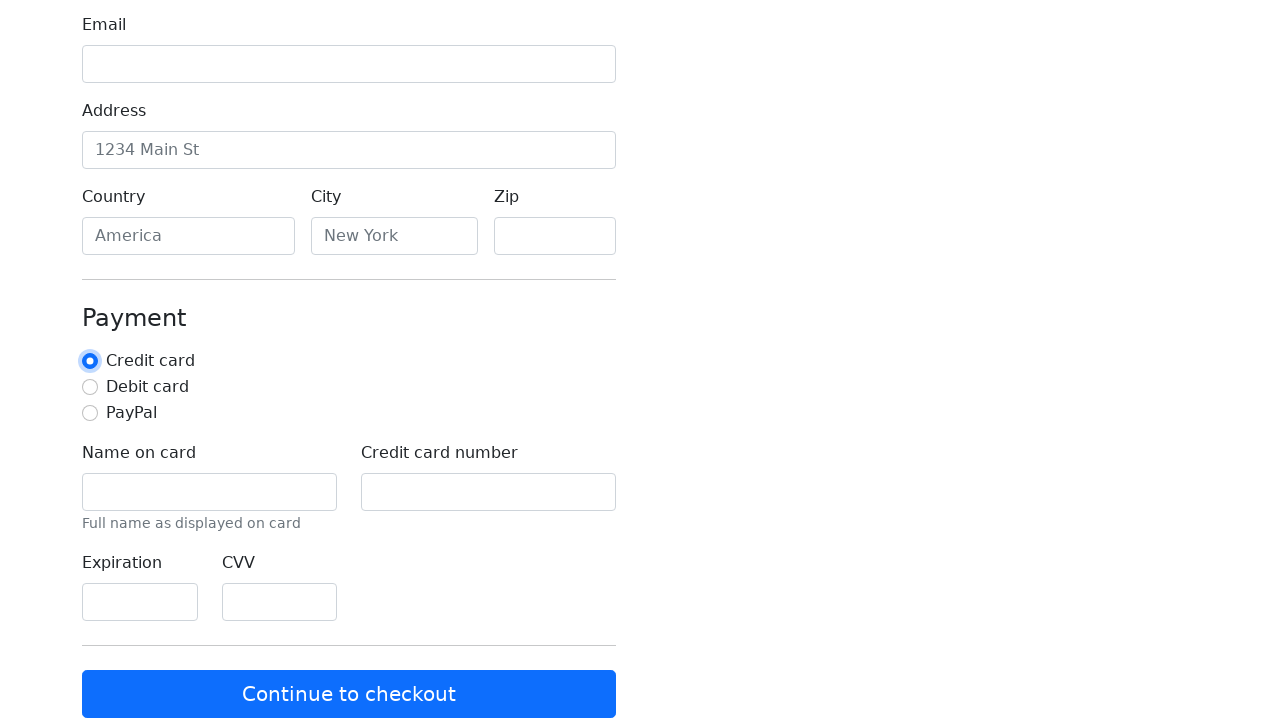

Clicked debit payment method radio button at (90, 387) on #debit
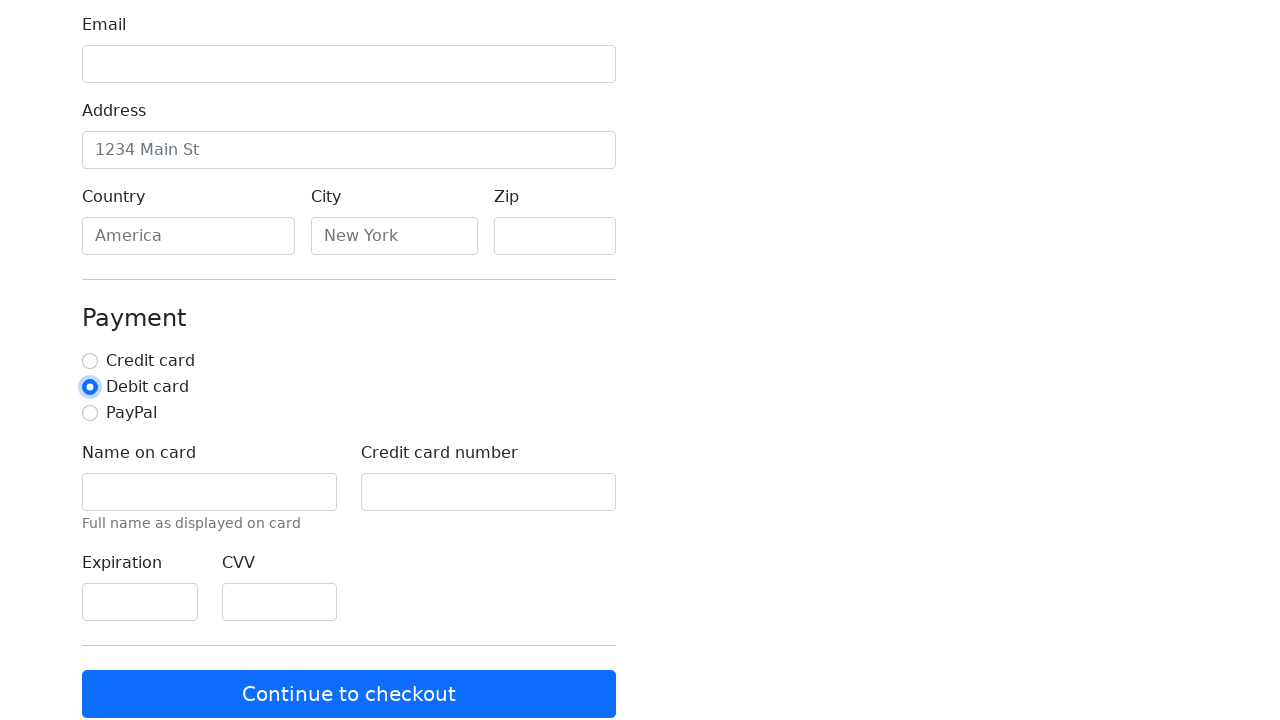

Verified debit payment method is selected
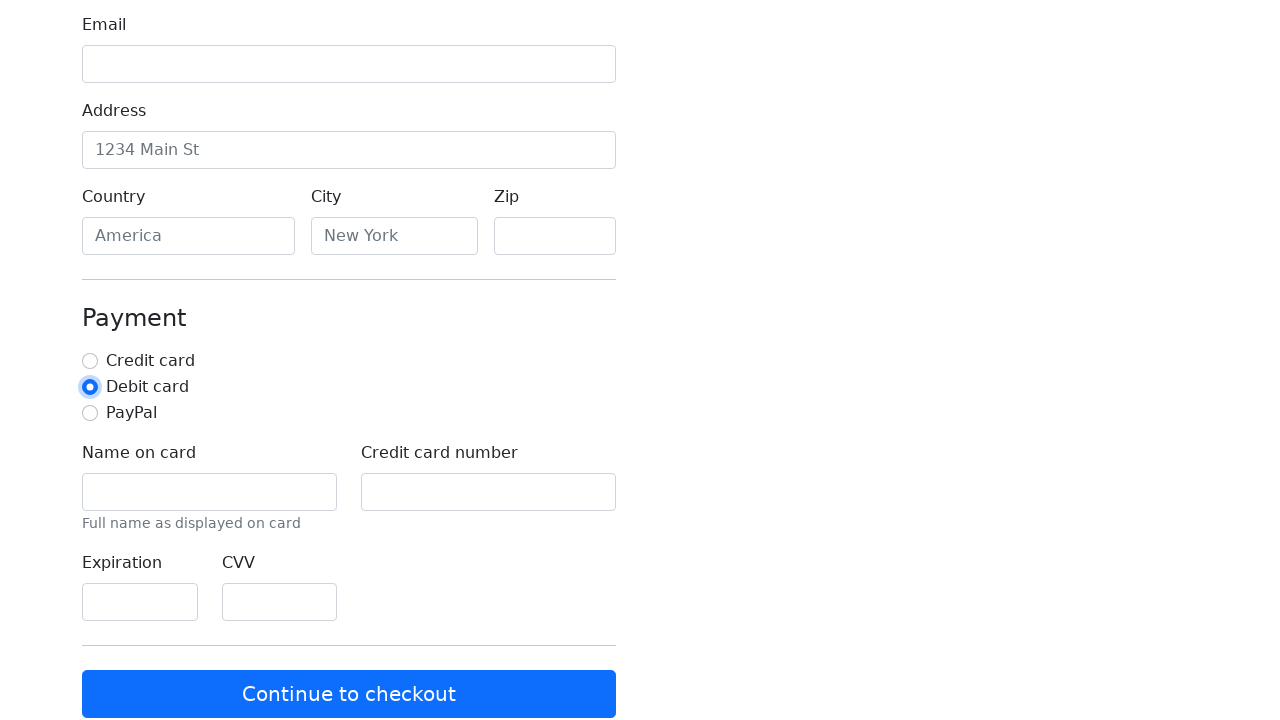

Clicked PayPal payment method radio button at (90, 413) on #paypal
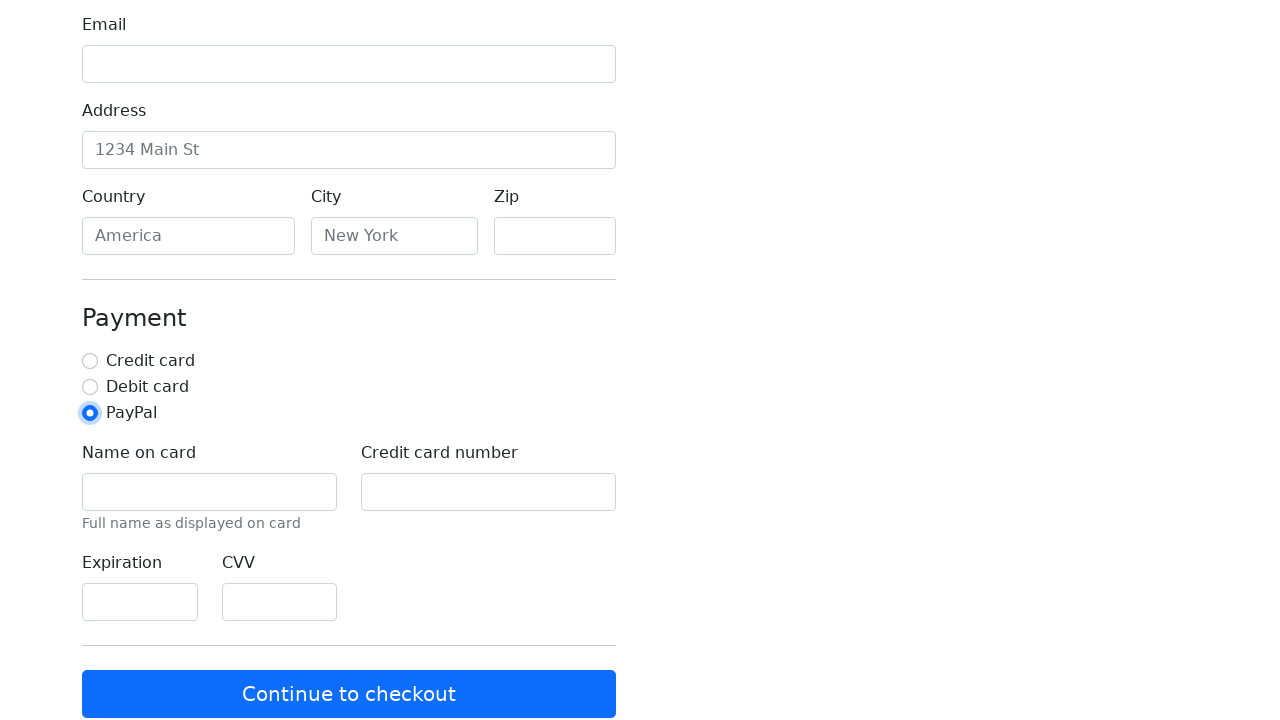

Verified PayPal payment method is selected
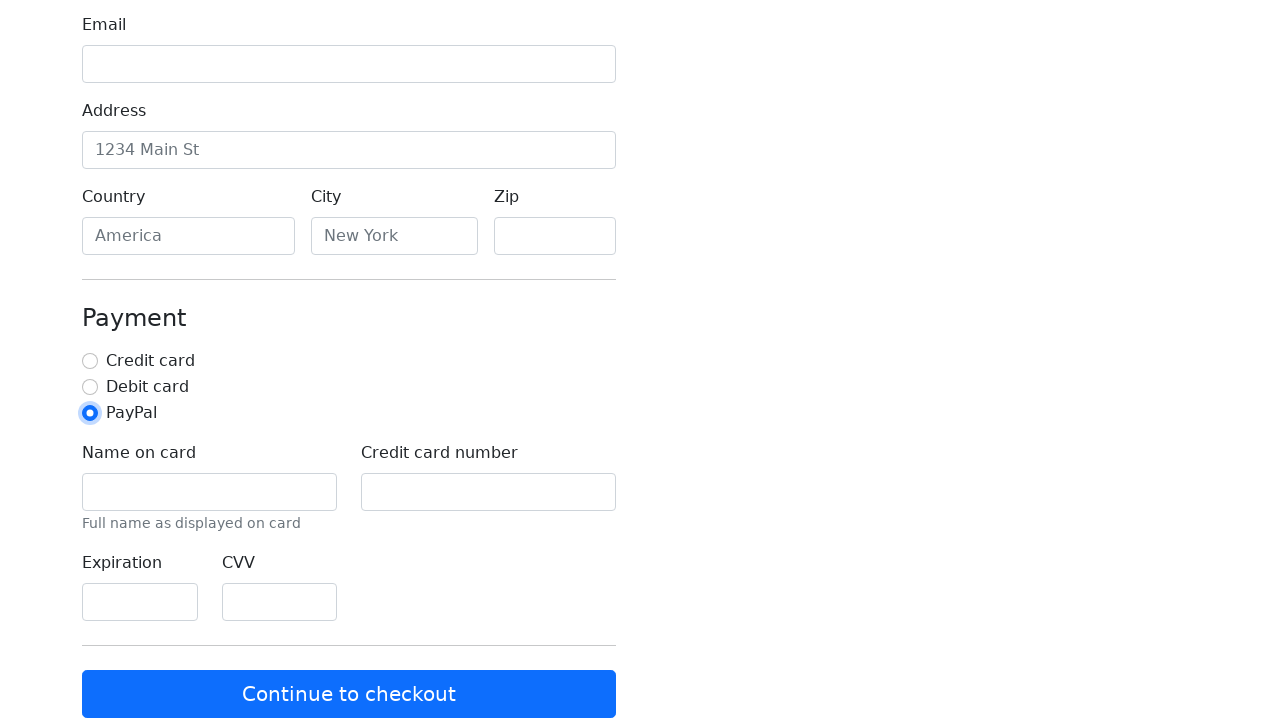

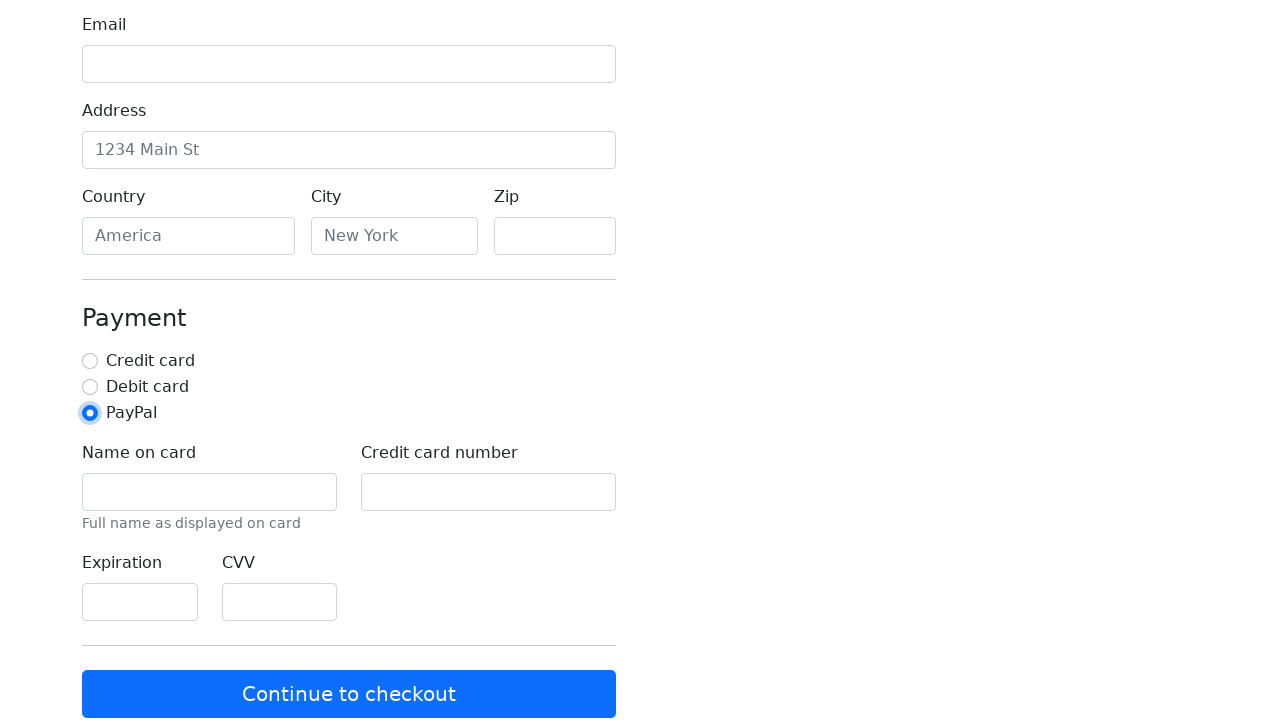